Tests hover functionality by hovering over an avatar and verifying that additional user information (caption) appears on the page.

Starting URL: http://the-internet.herokuapp.com/hovers

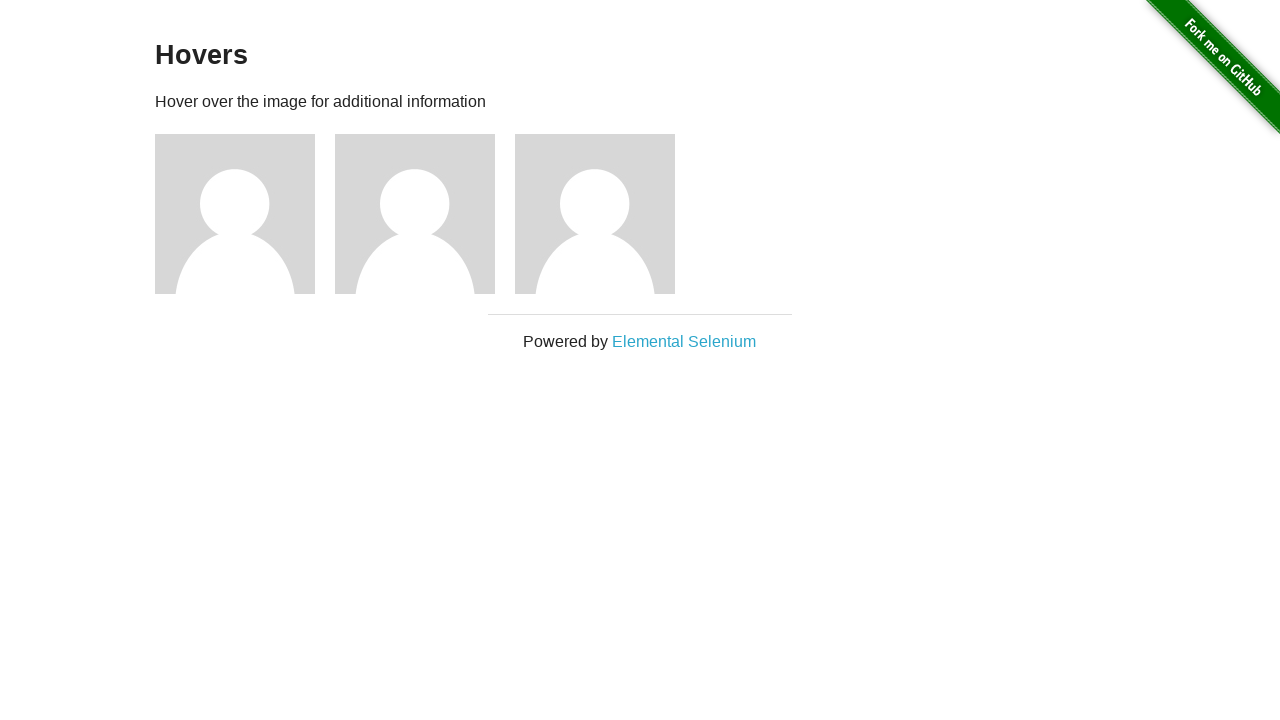

Navigated to hover test page
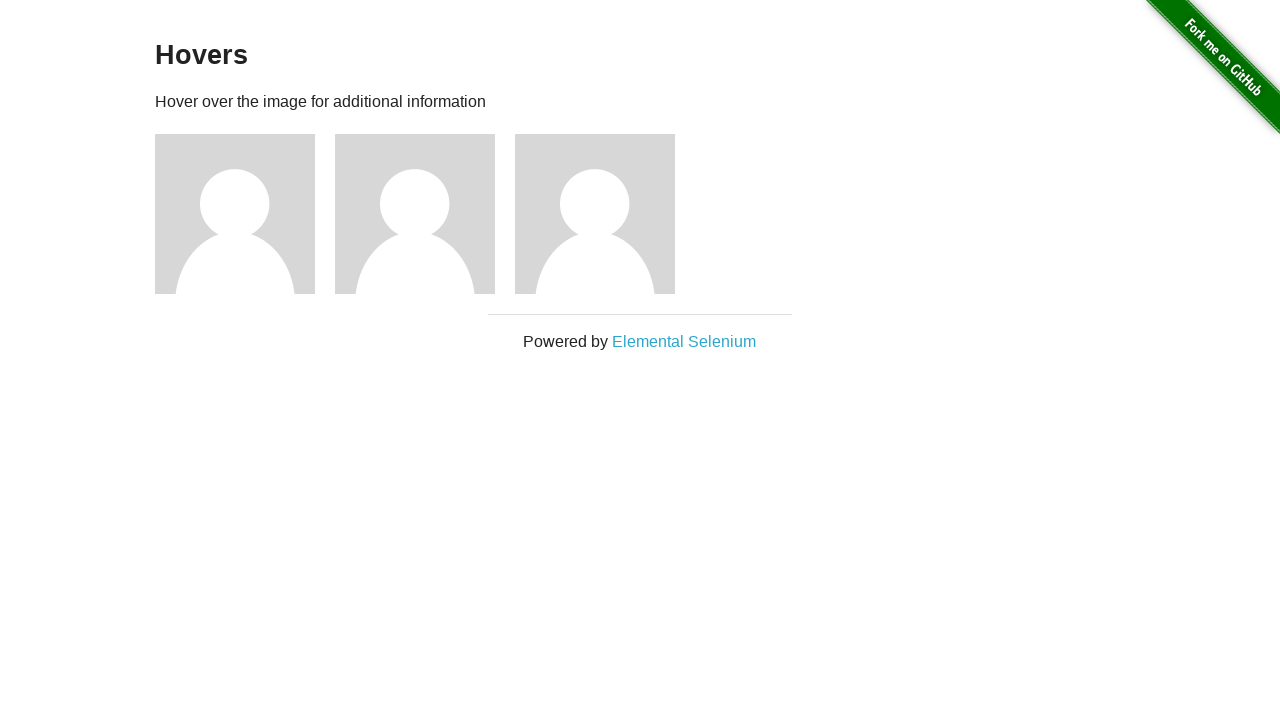

Located first avatar element
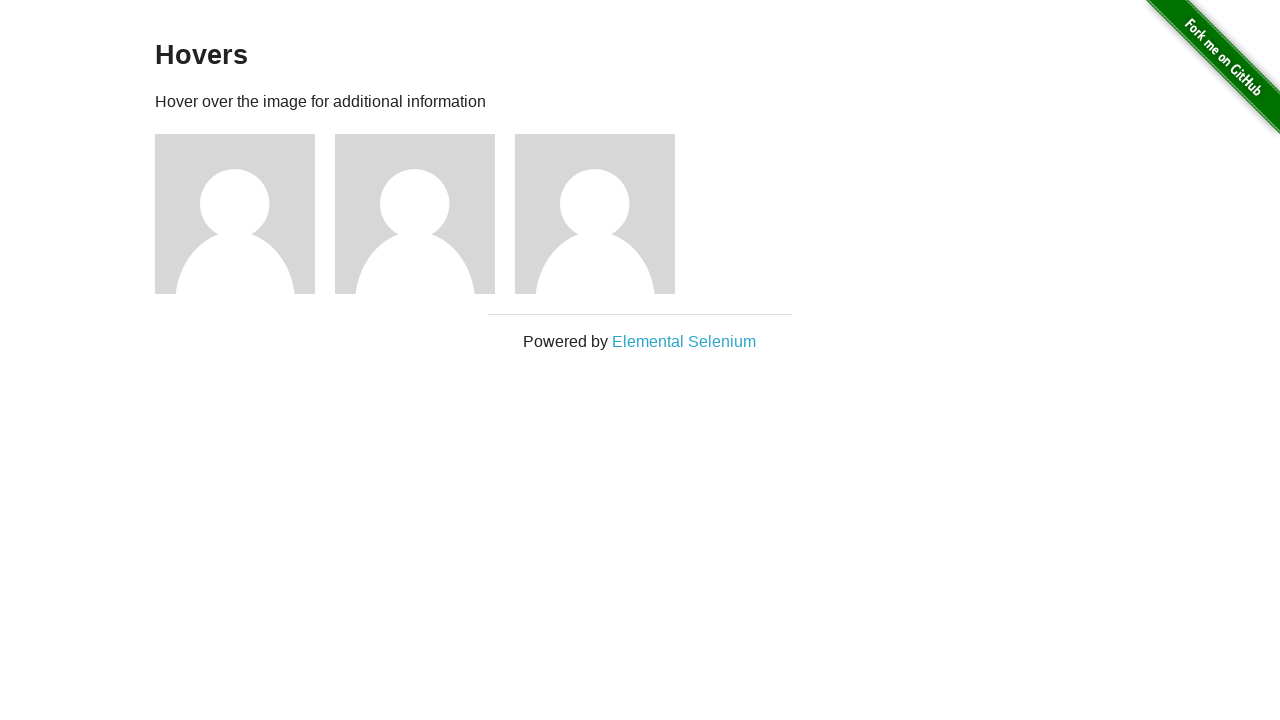

Hovered over avatar at (245, 214) on .figure >> nth=0
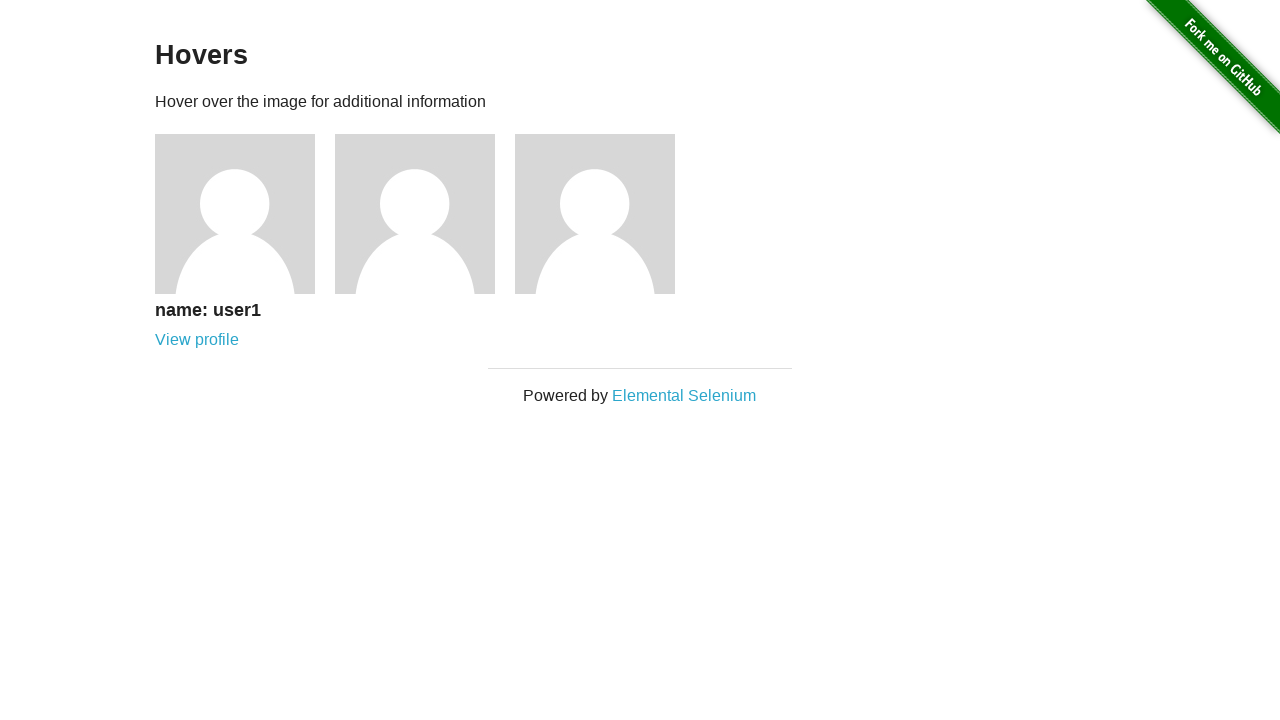

Caption appeared and is now visible
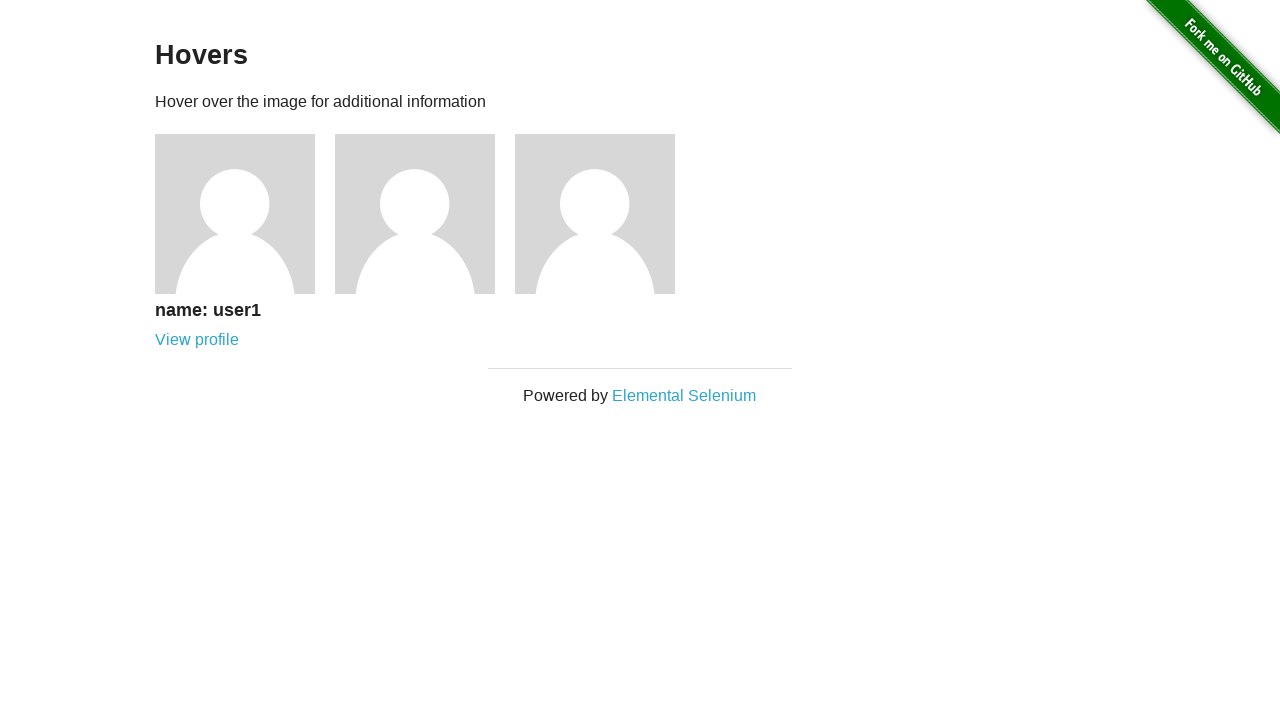

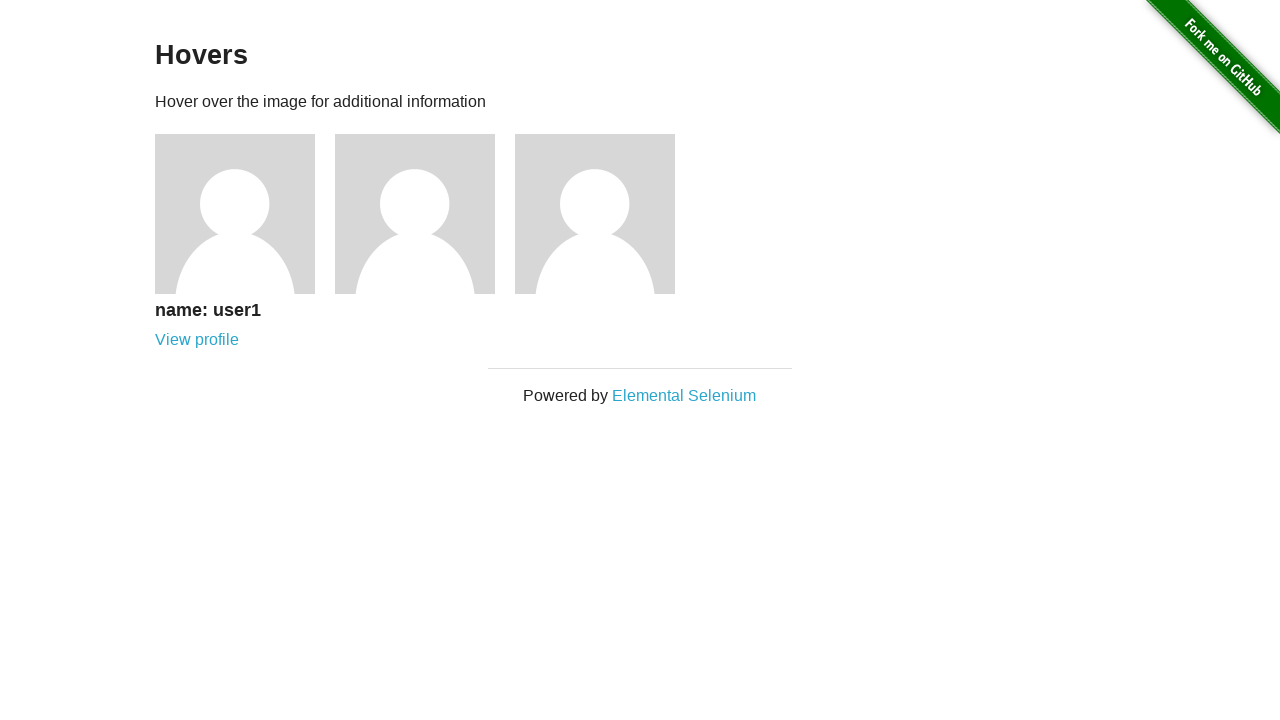